Navigates to Python.org and verifies that the event widget menu with upcoming events is present and contains list items

Starting URL: https://www.python.org

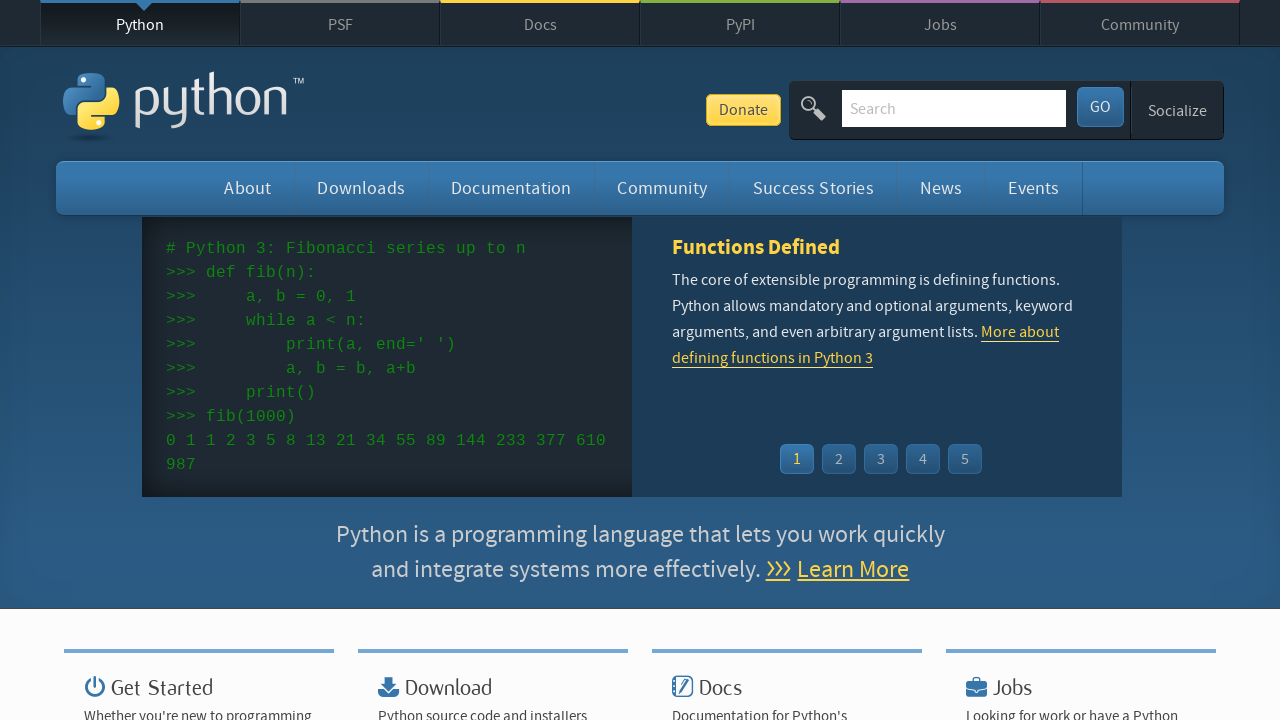

Navigated to https://www.python.org
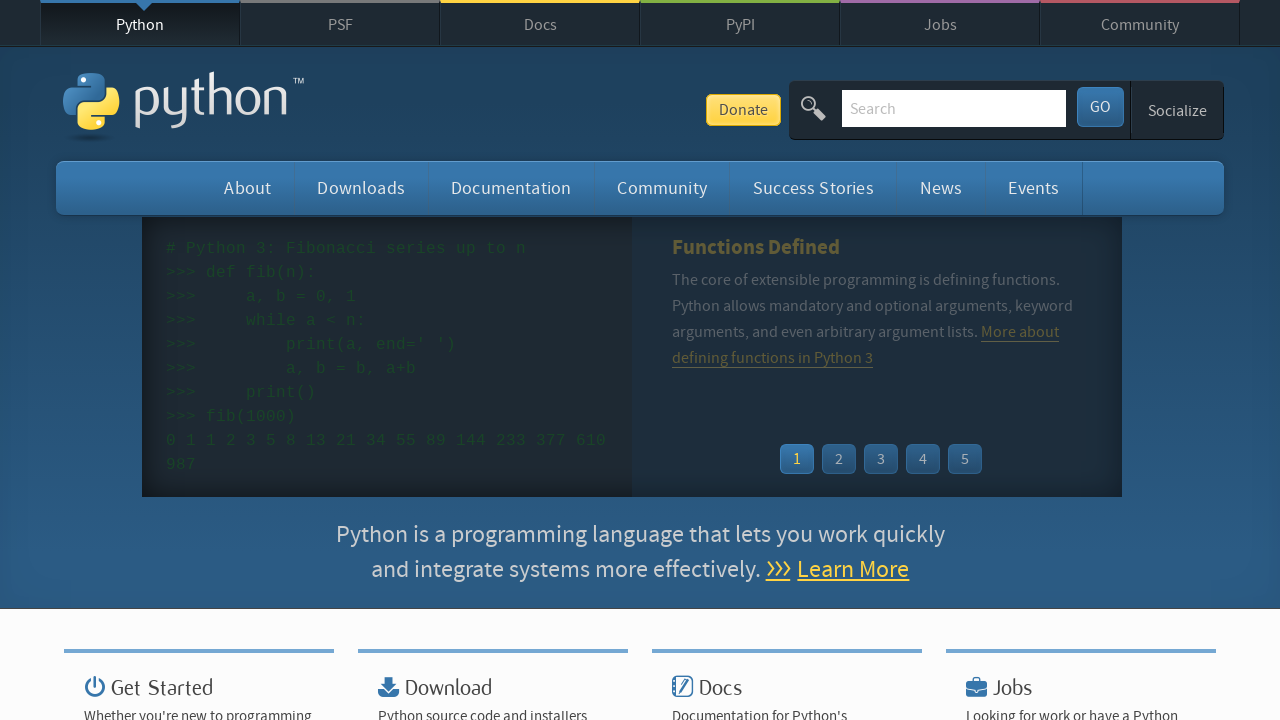

Event widget menu loaded
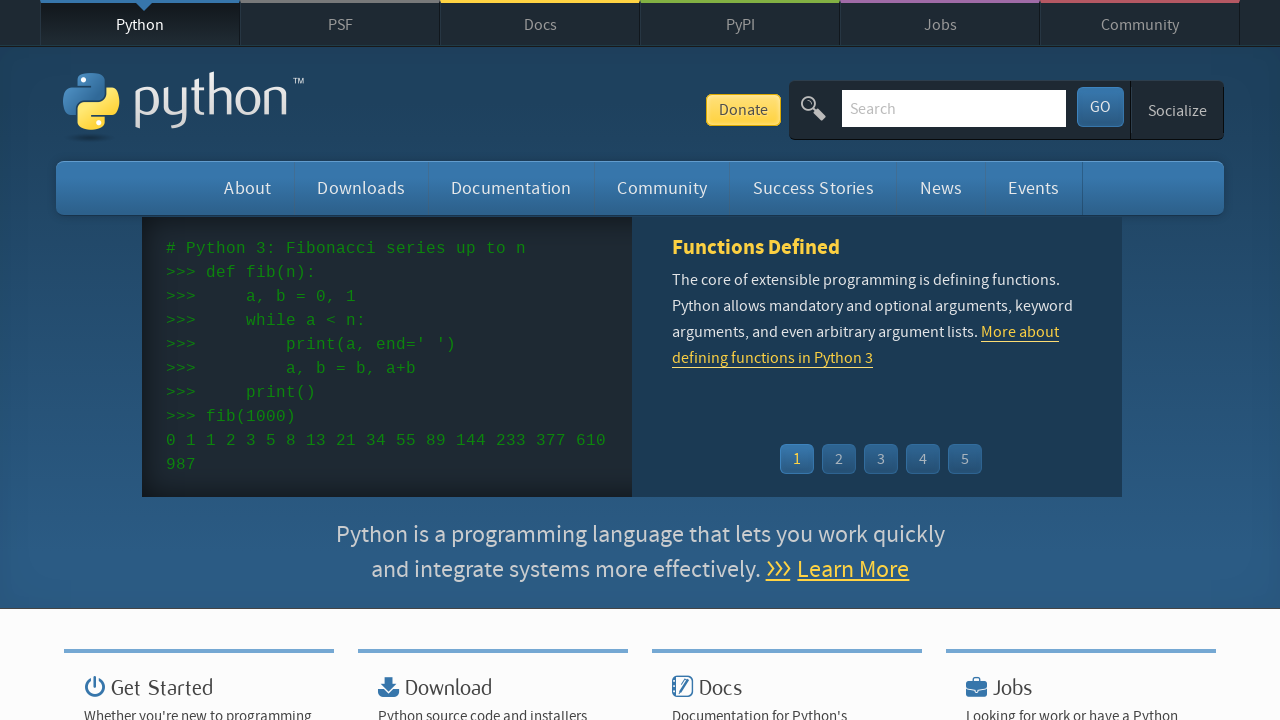

Verified that list items exist within the event menu
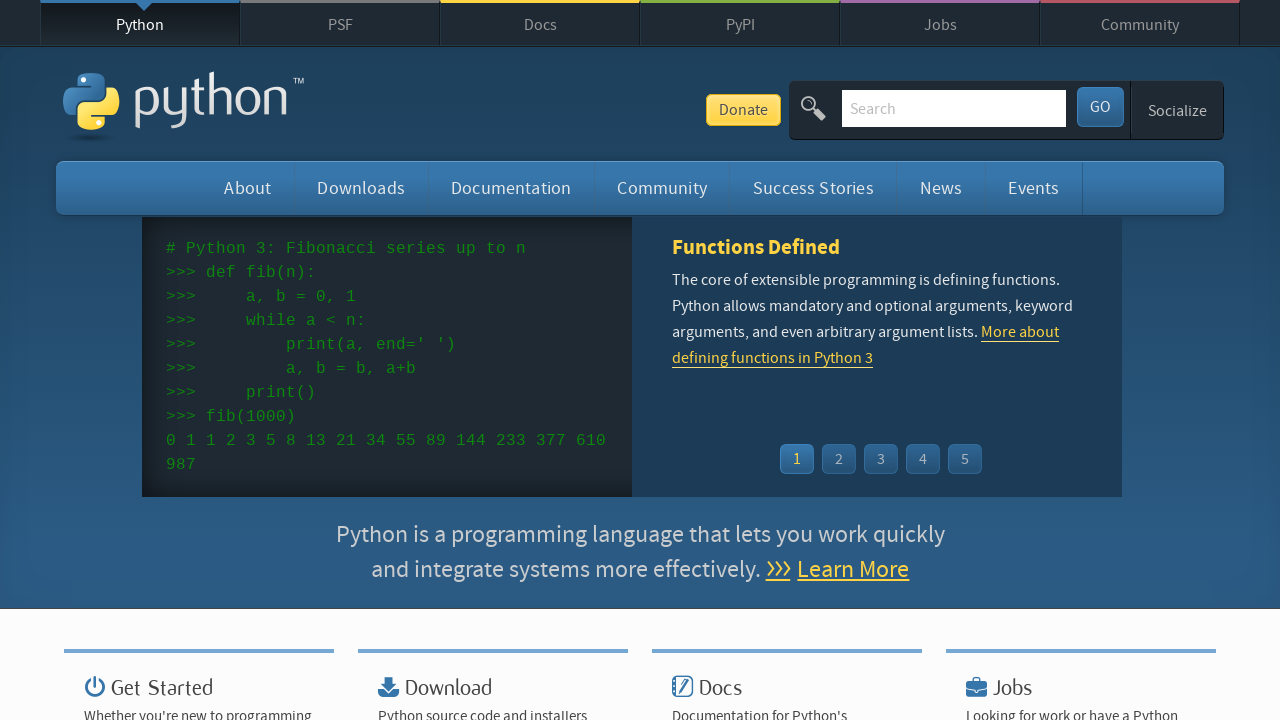

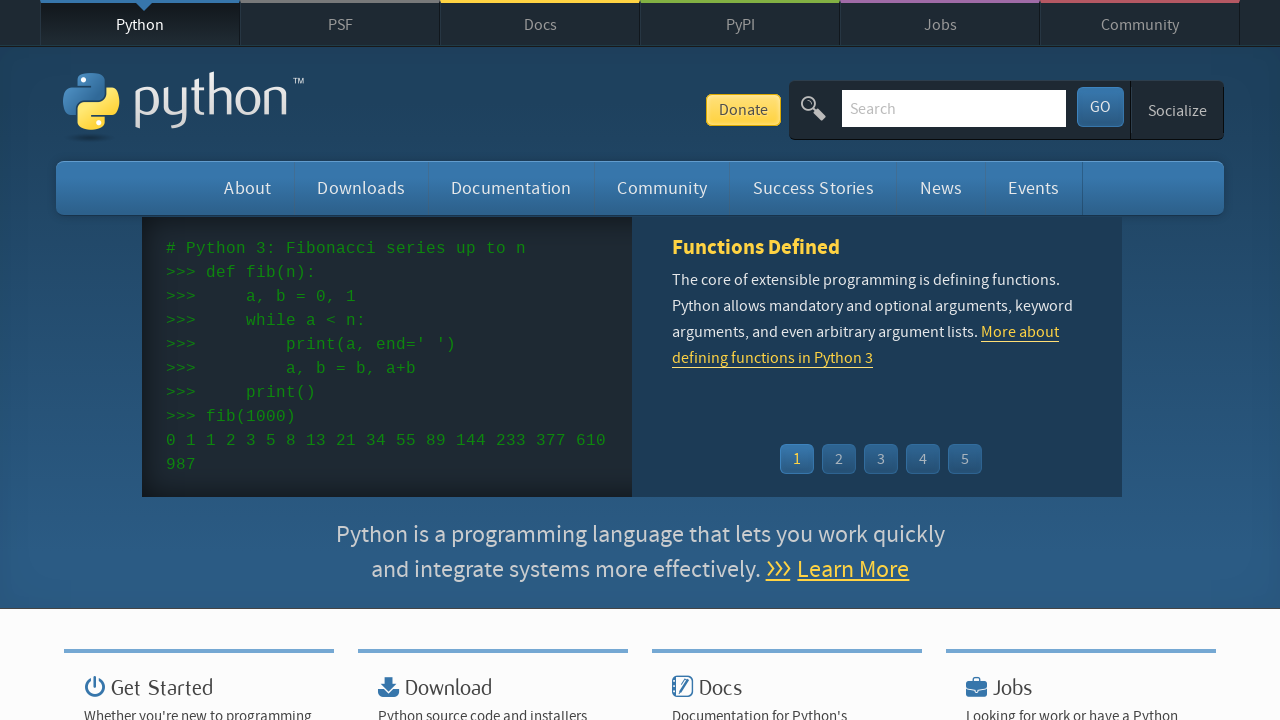